Tests registration form by filling in first name, last name, and email fields, then submitting and verifying success message

Starting URL: http://suninjuly.github.io/registration1.html

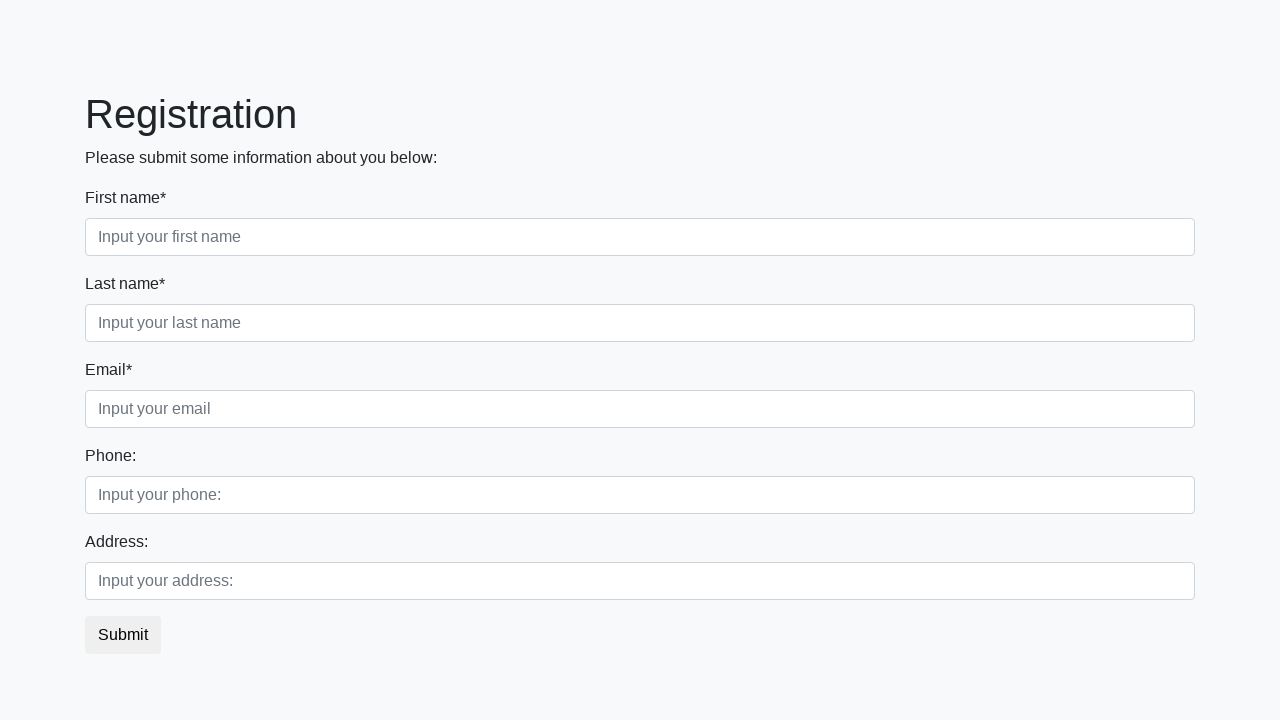

Filled first name field with 'John' on //input[contains(@placeholder, 'first name')]
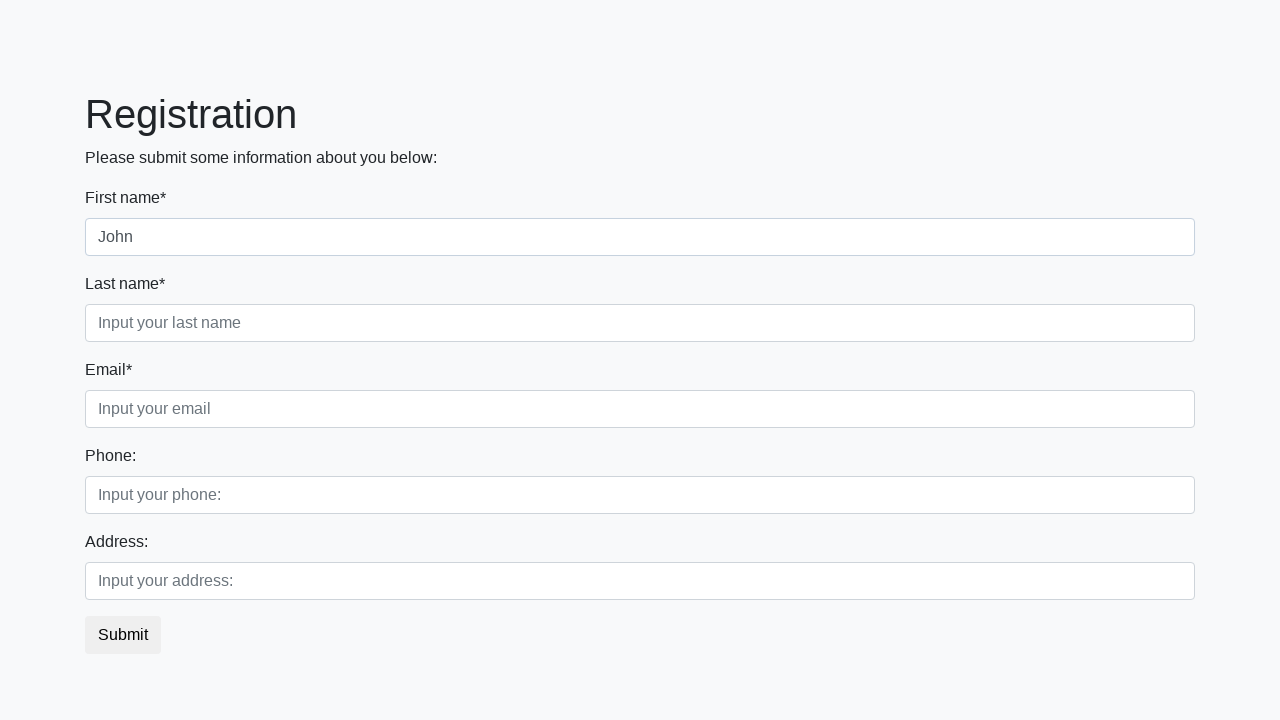

Filled last name field with 'Smith' on //input[contains(@placeholder, 'last name')]
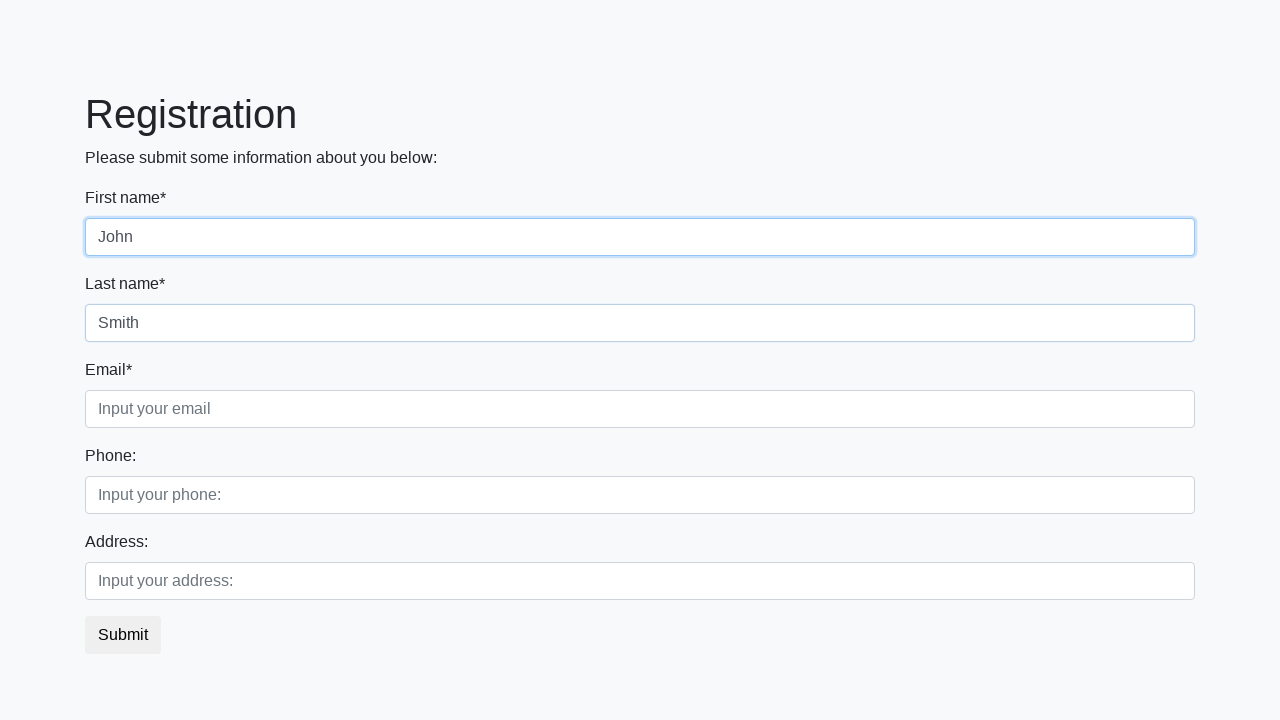

Filled email field with 'john.smith@example.com' on //input[contains(@placeholder, 'email')]
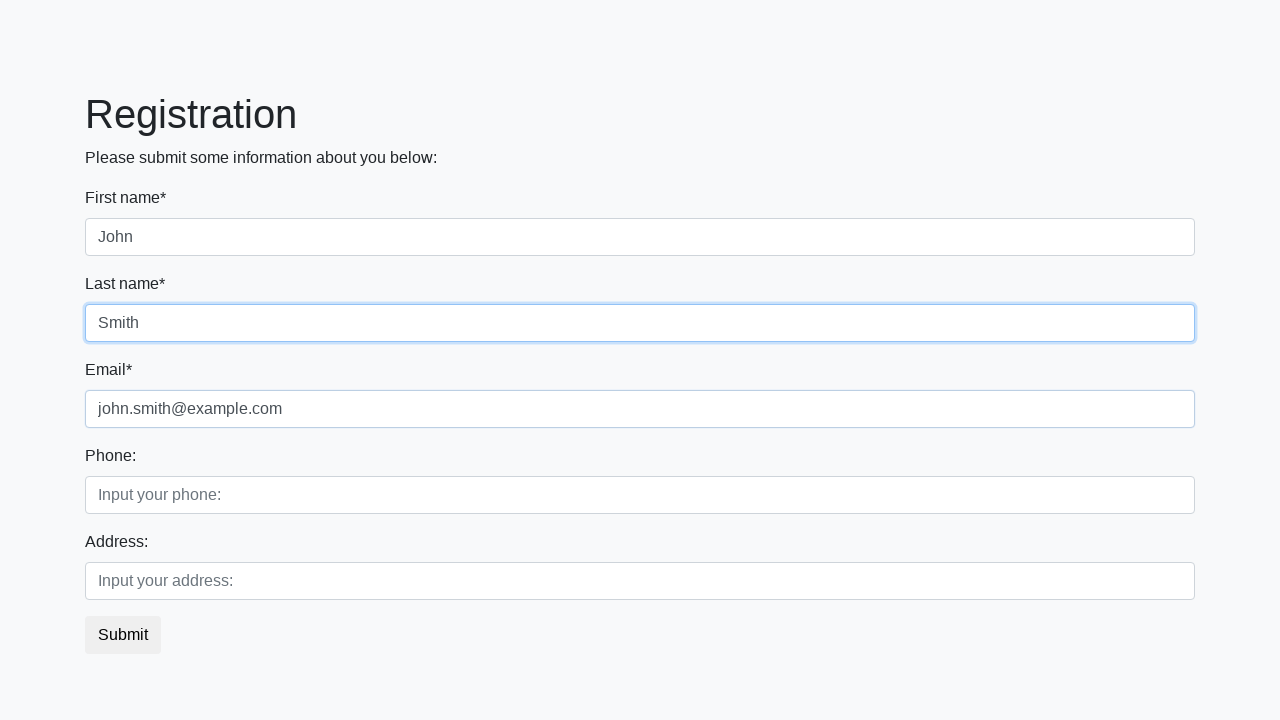

Clicked registration form submit button at (123, 635) on button.btn
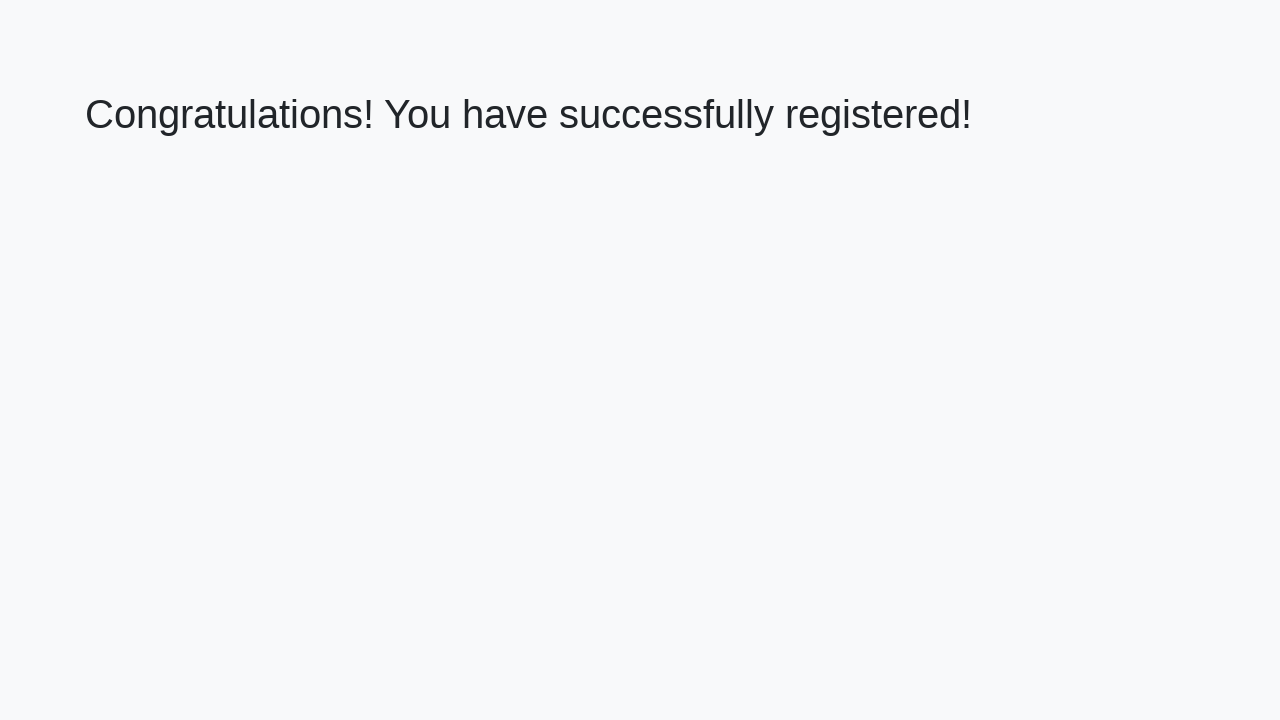

Success message heading loaded
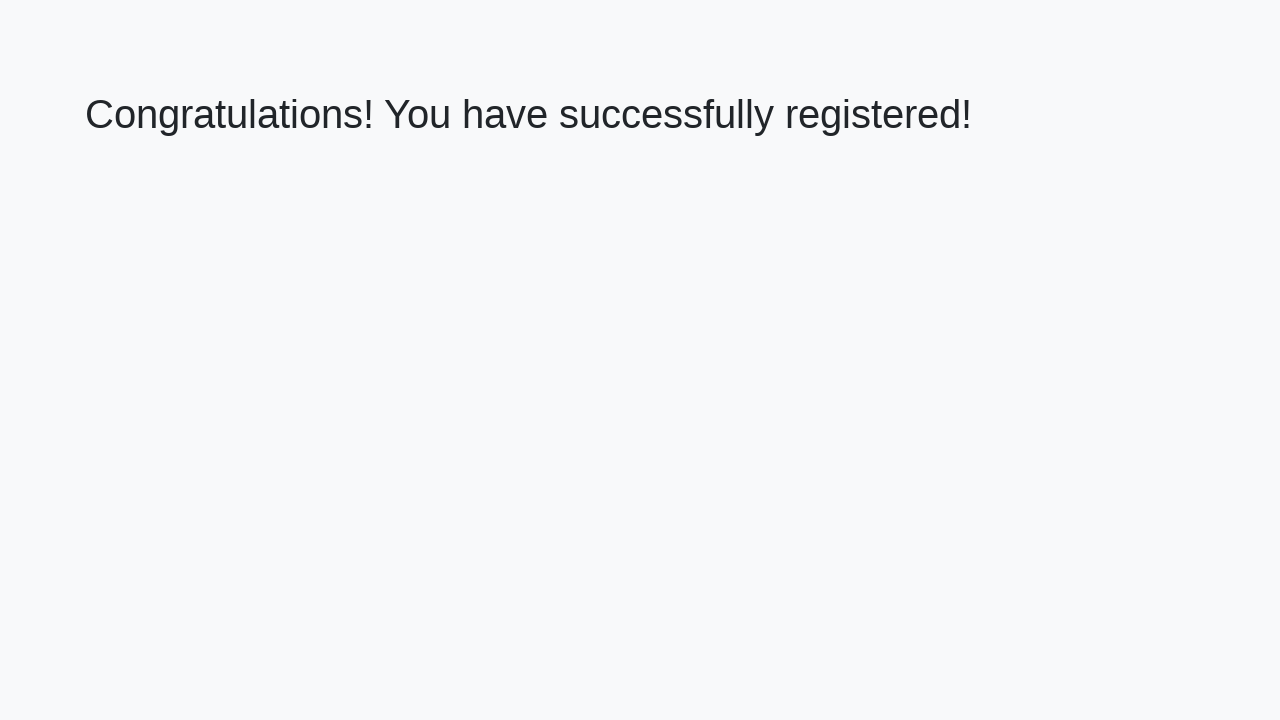

Retrieved success message text content
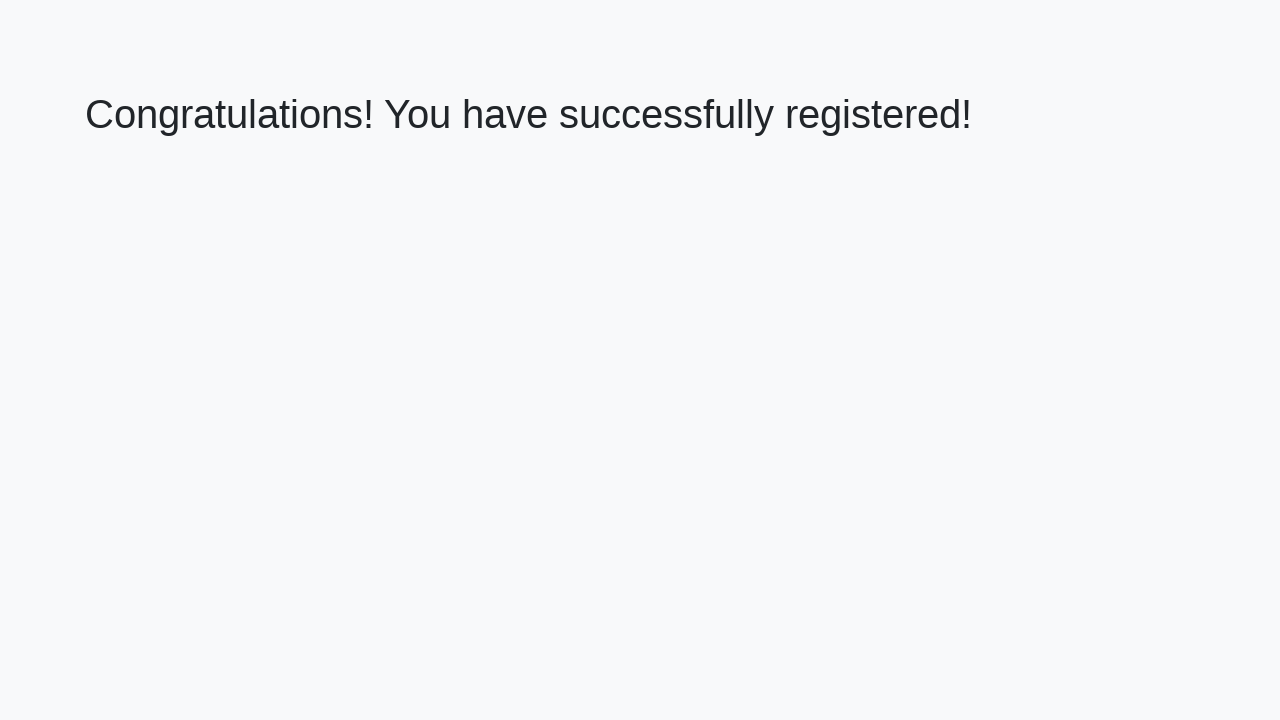

Verified success message matches expected text
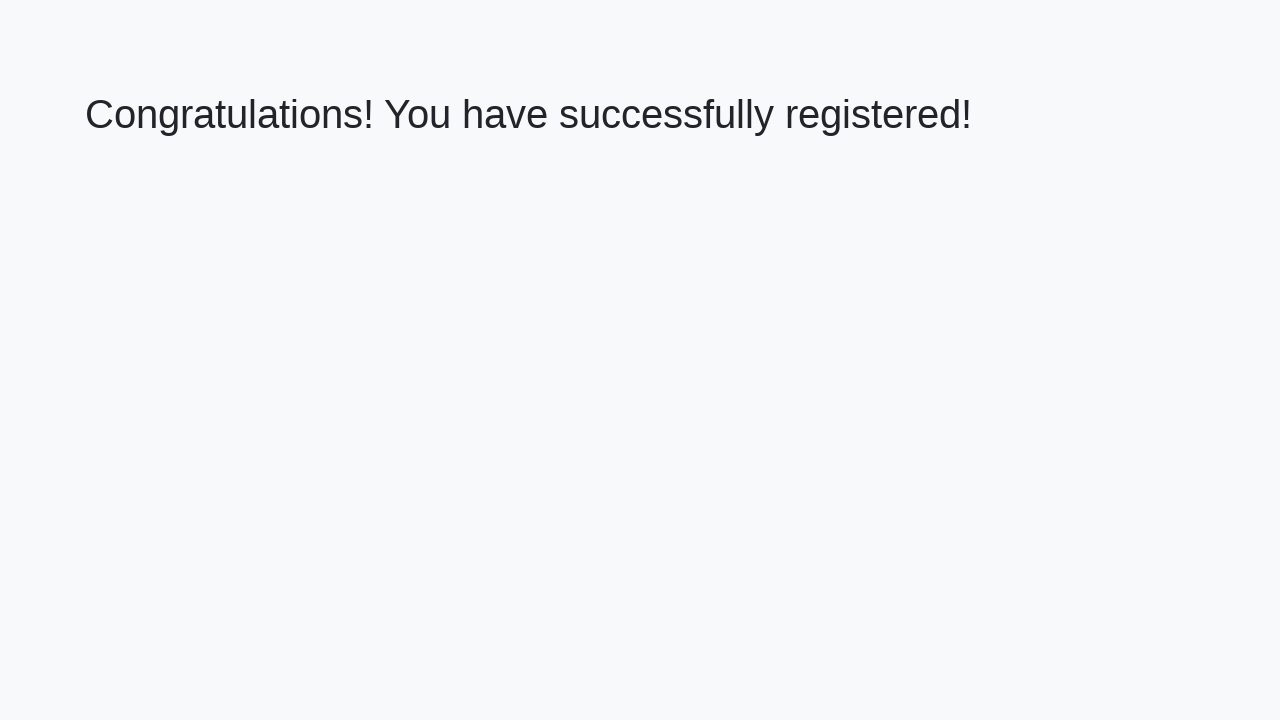

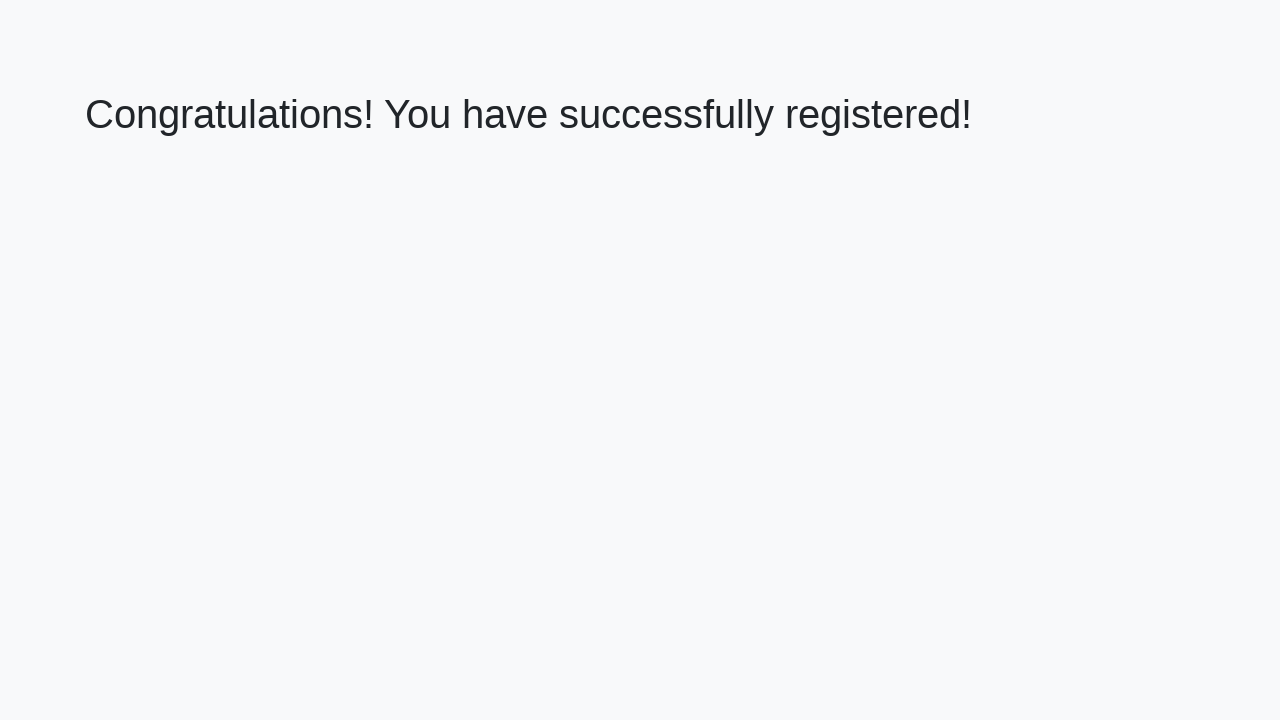